Navigates to Flipkart homepage and loads the page. This is a basic smoke test to verify the website is accessible.

Starting URL: https://www.flipkart.com/

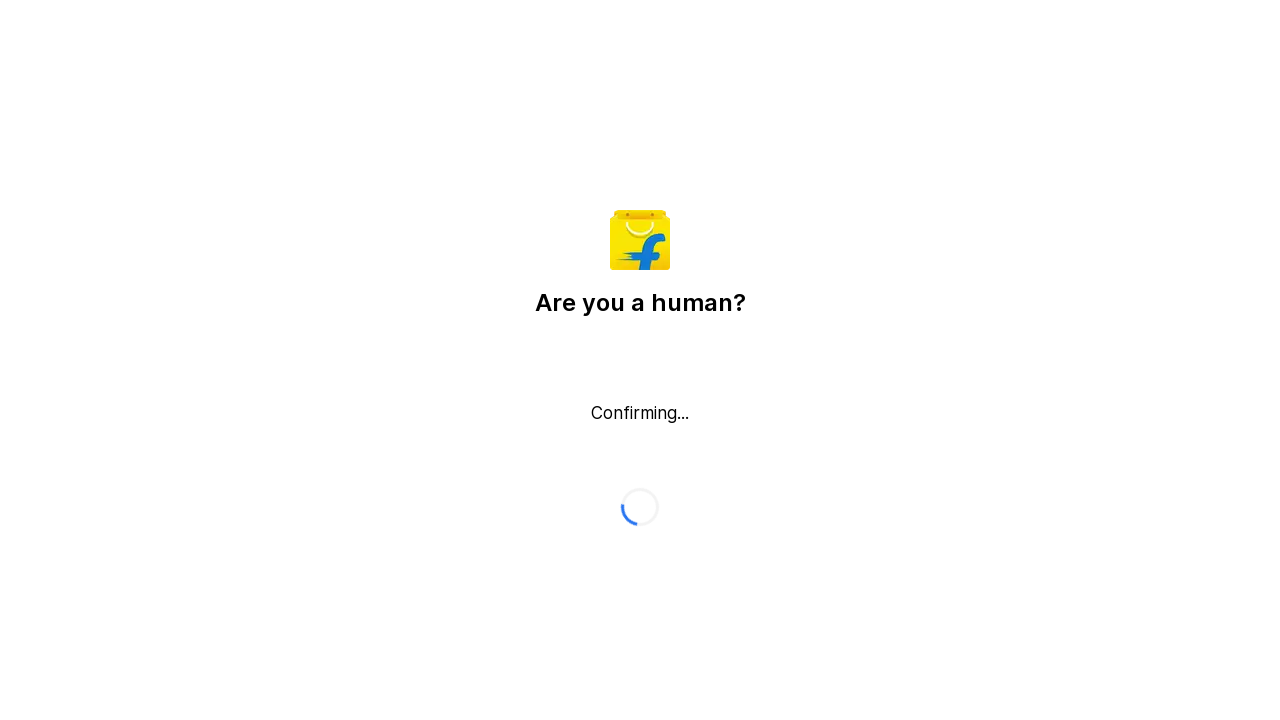

Flipkart homepage loaded - DOM content ready
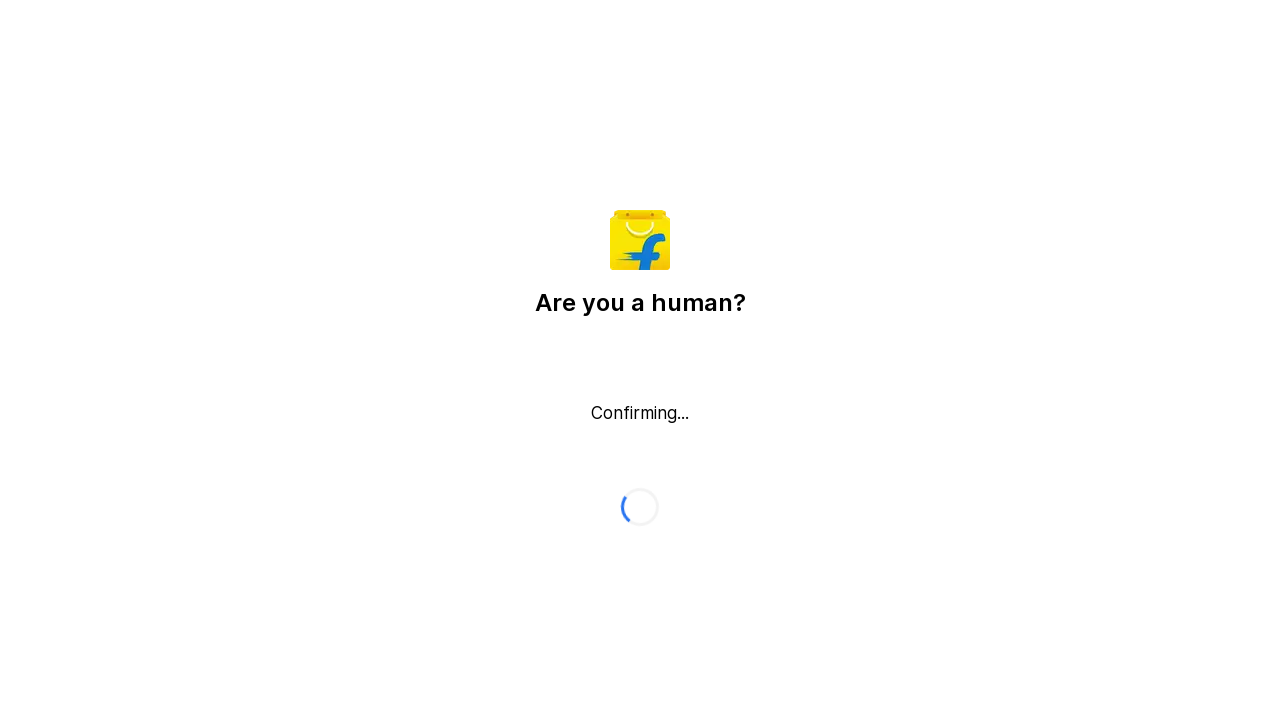

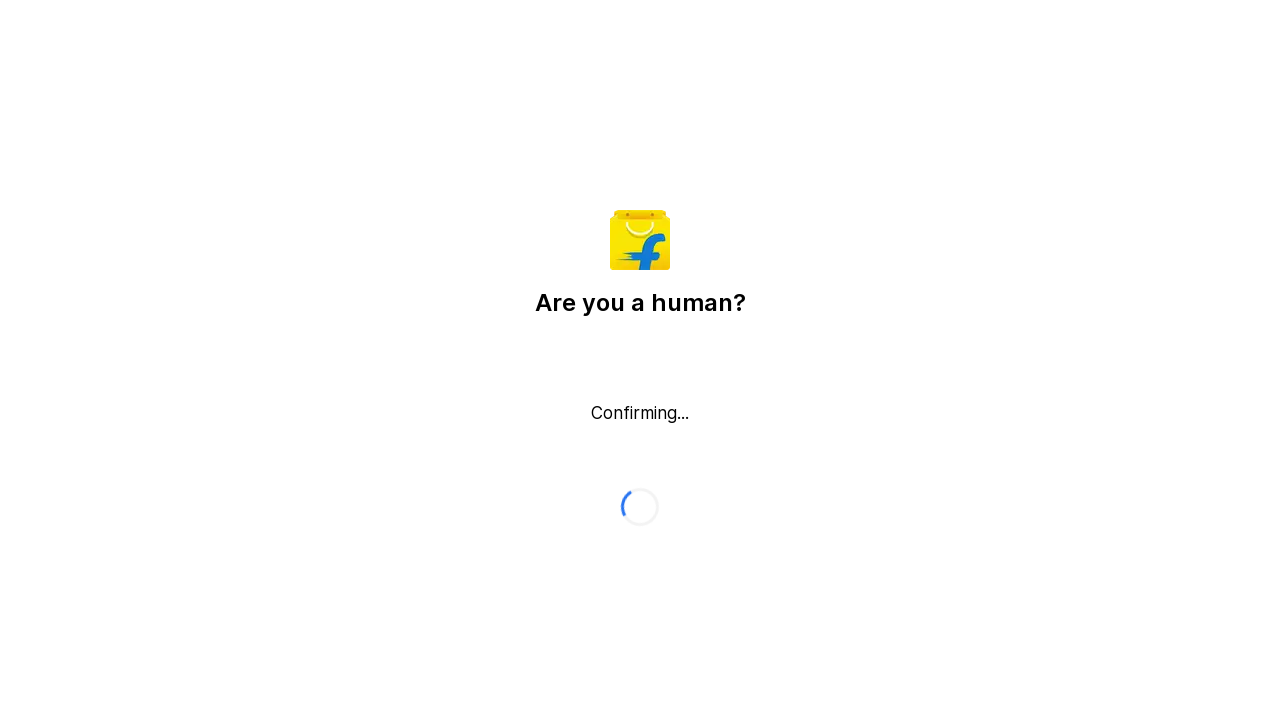